Navigates to the Festive Fiends website and clicks the Enter button to access the site.

Starting URL: https://www.festivefiends.com/

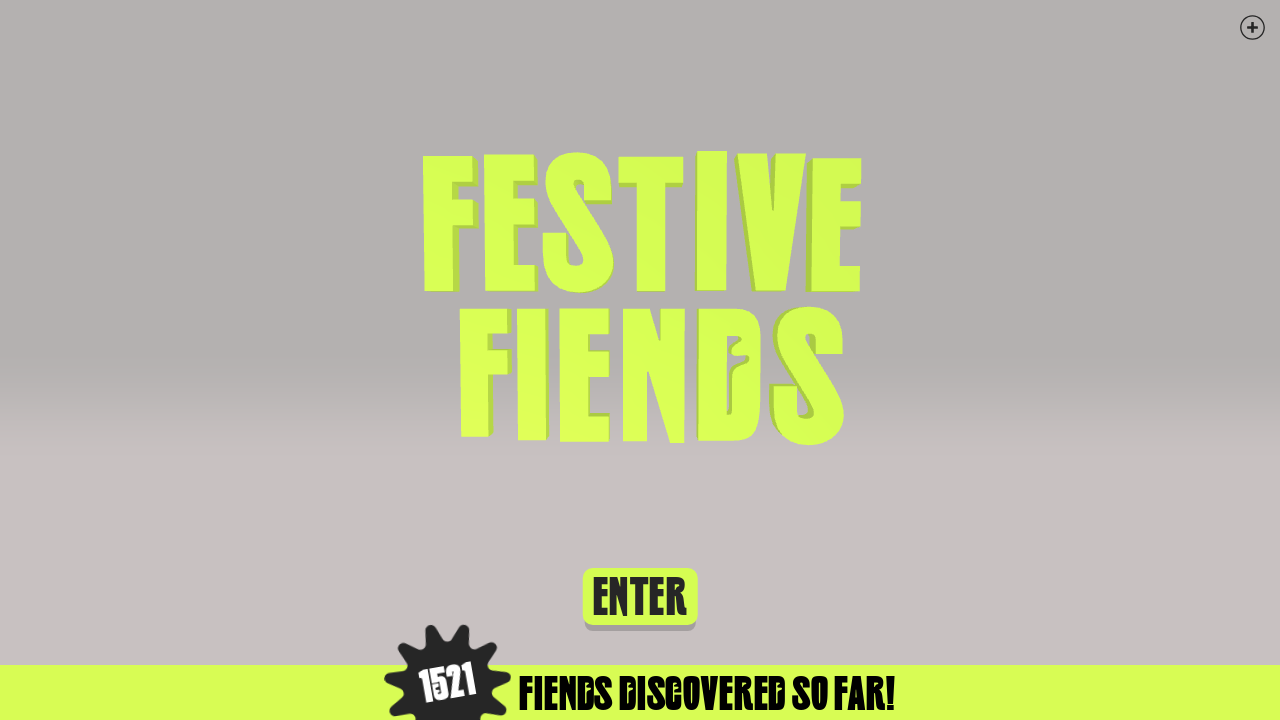

Navigated to Festive Fiends website
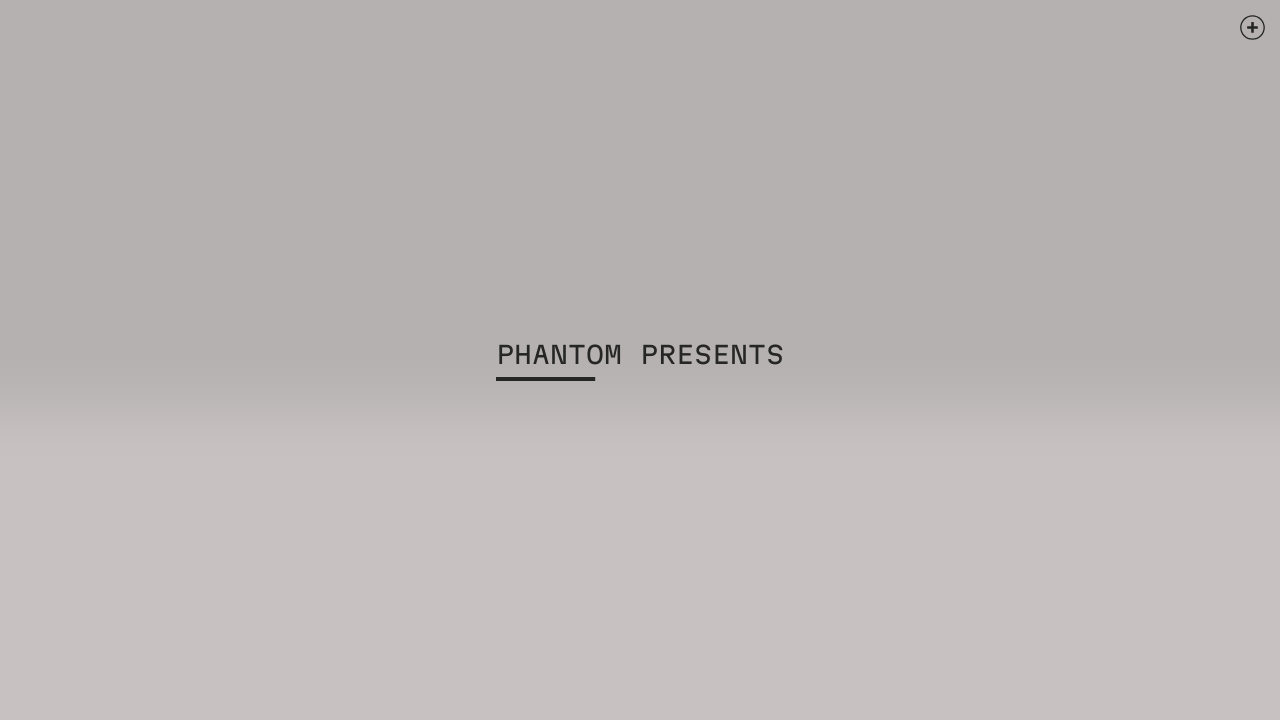

Clicked Enter button to access the site at (640, 596) on internal:role=button[name="Enter"i]
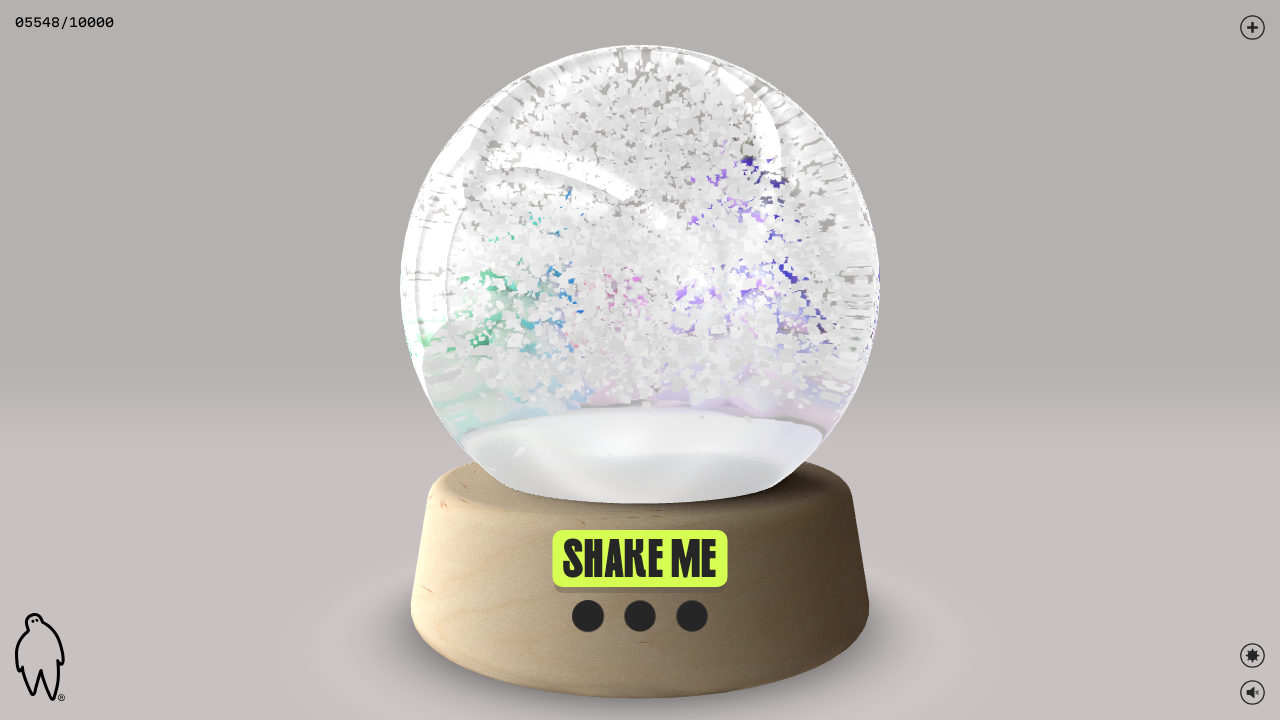

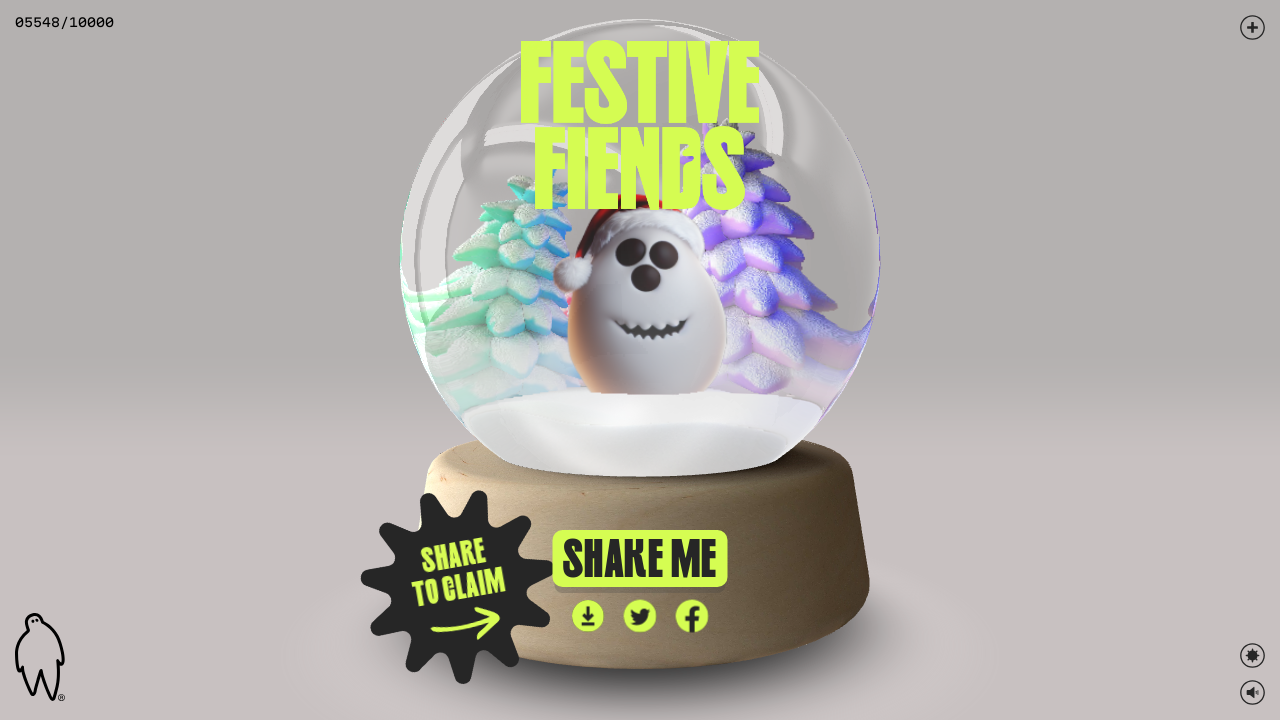